Fills out a practice form including name, email, gender, mobile number, date of birth, and hobbies selections

Starting URL: https://demoqa.com/automation-practice-form

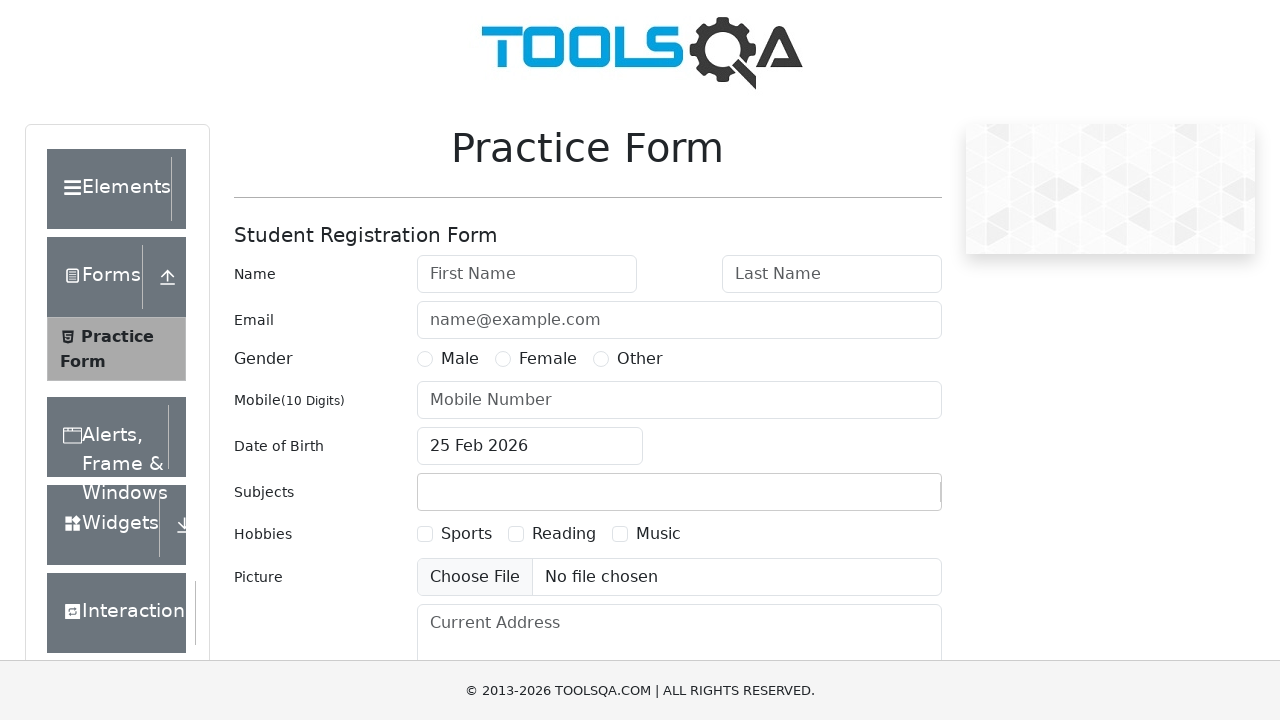

Filled first name field with 'Pasindu' on #firstName
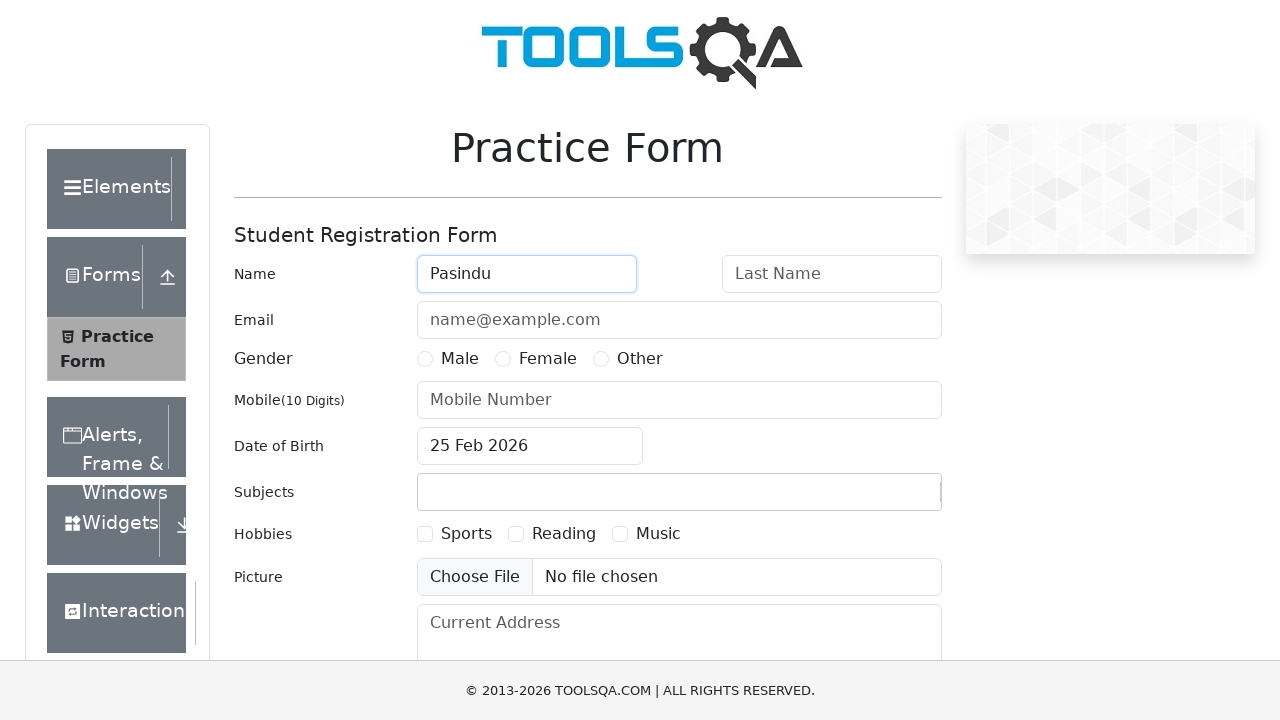

Filled last name field with 'Gunaratne' on input#lastName
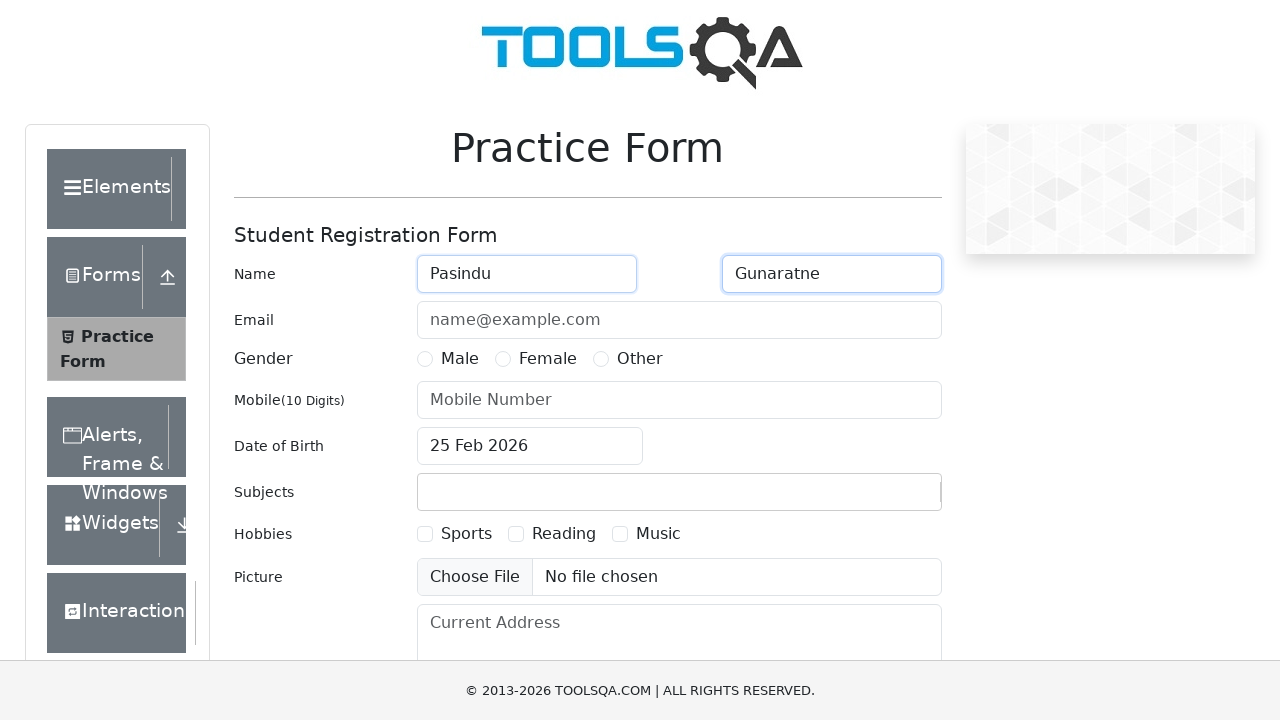

Filled email field with 'pasinduclash74@gmail.com' on input#userEmail
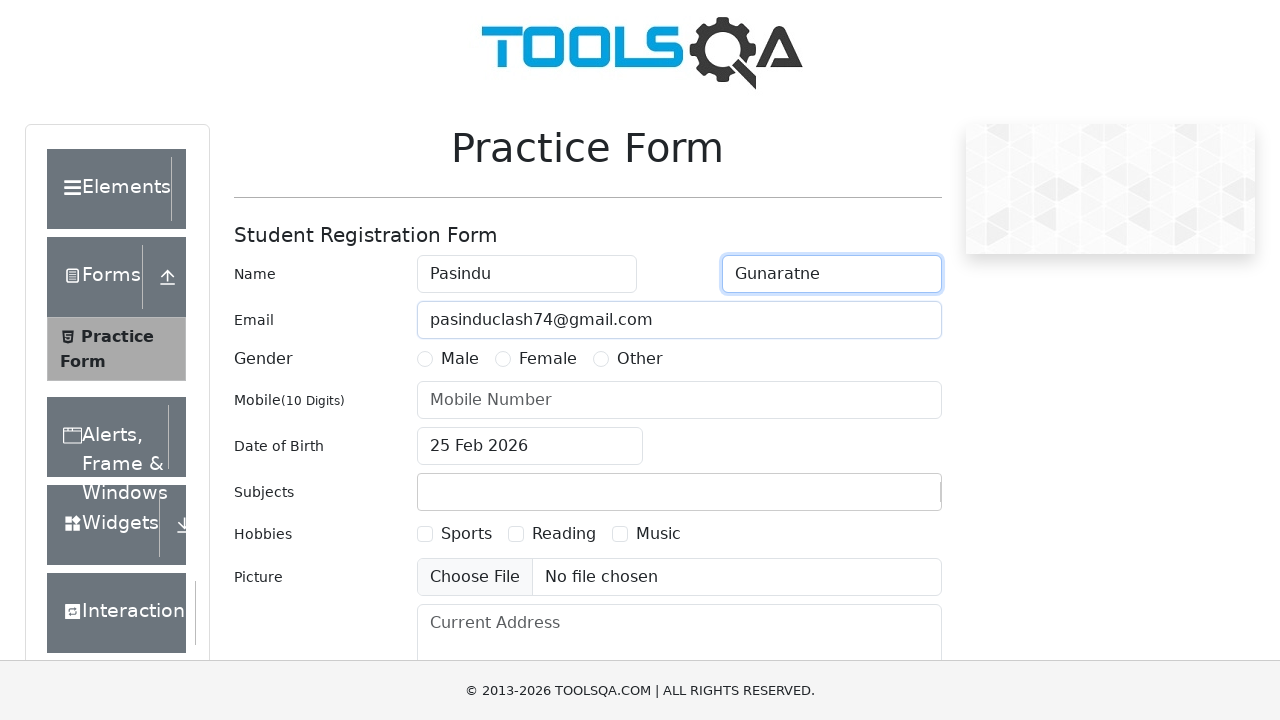

Selected 'Male' gender option at (460, 359) on label:has-text('Male')
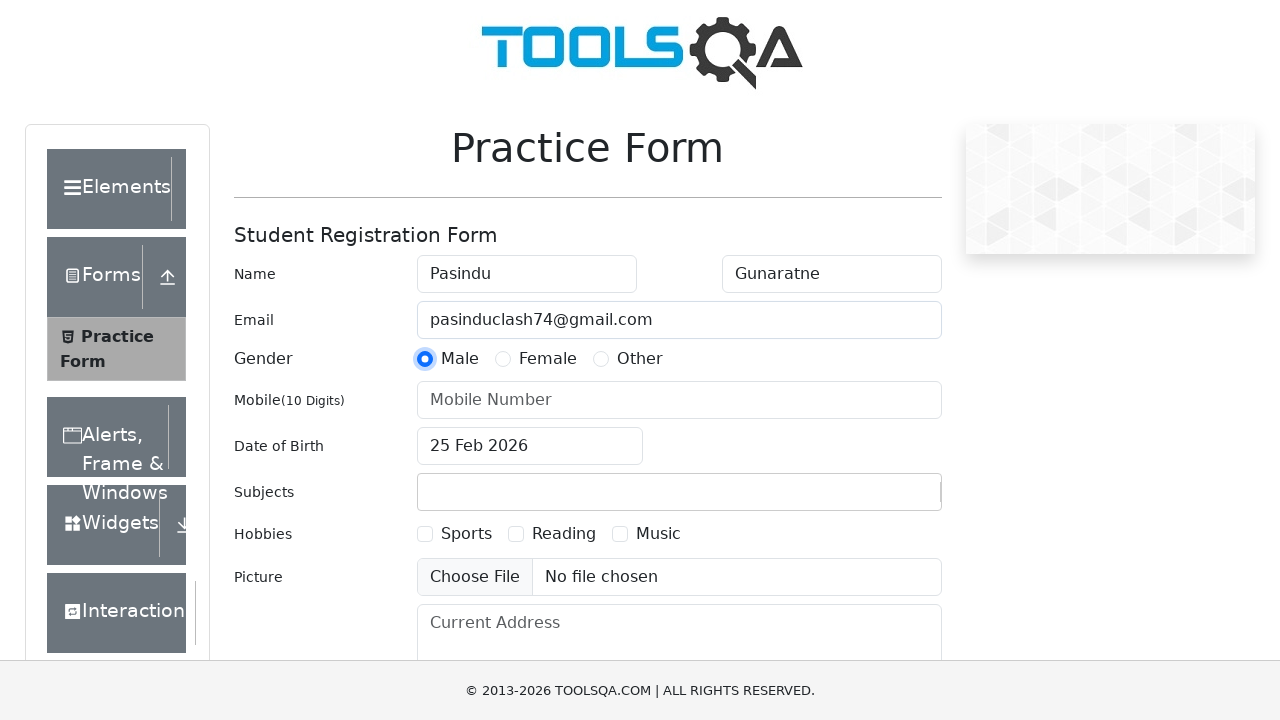

Filled mobile number field with '0771234345' on input#userNumber
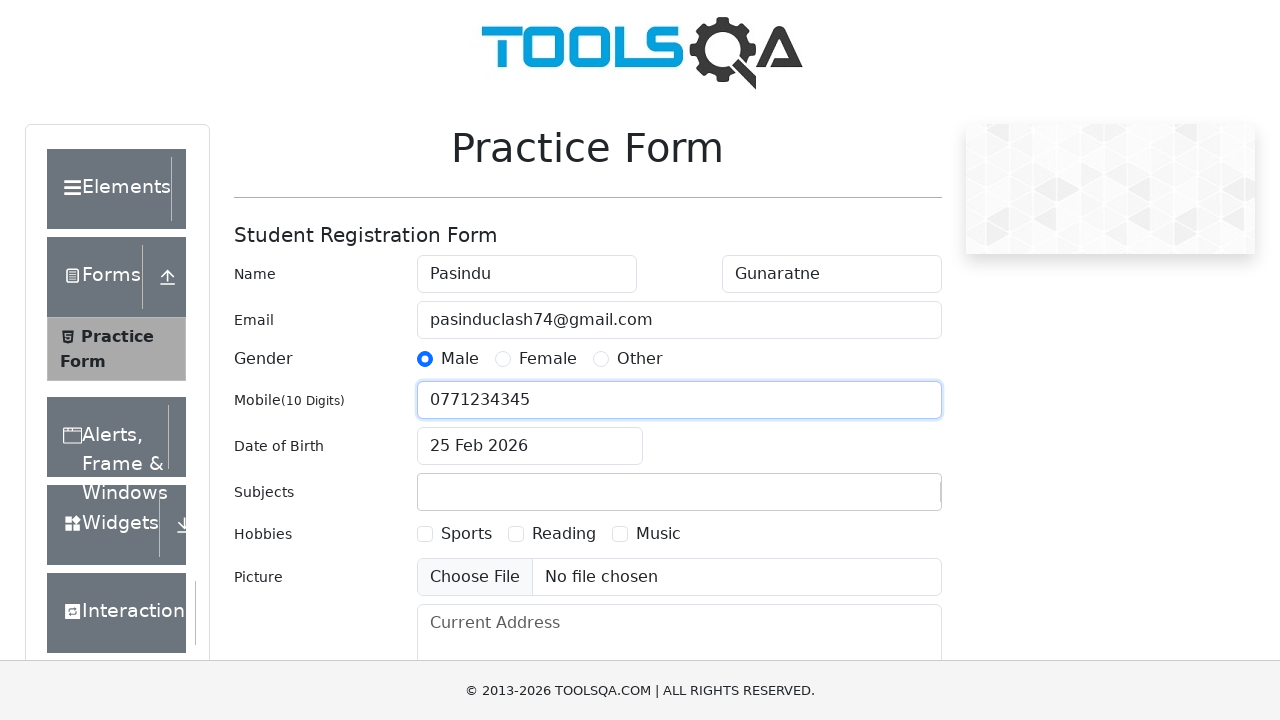

Opened date picker for date of birth at (530, 446) on input#dateOfBirthInput
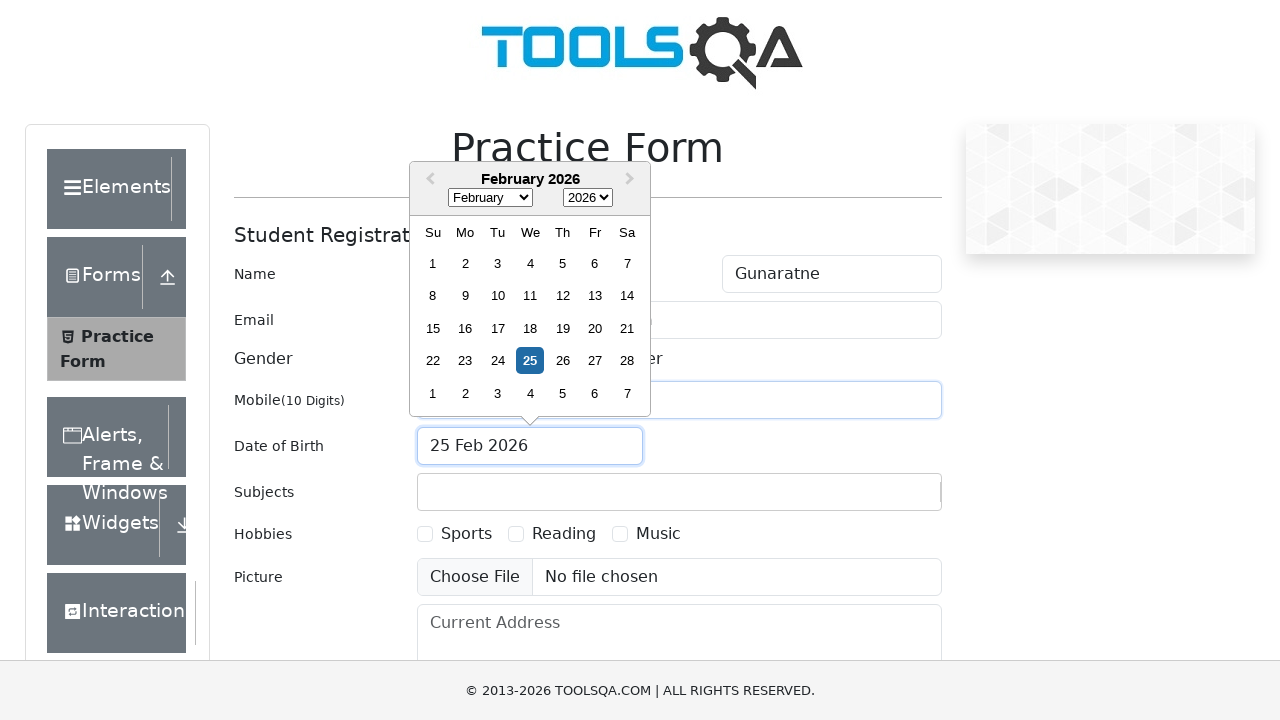

Selected July (month 6) from date picker on .react-datepicker__month-select
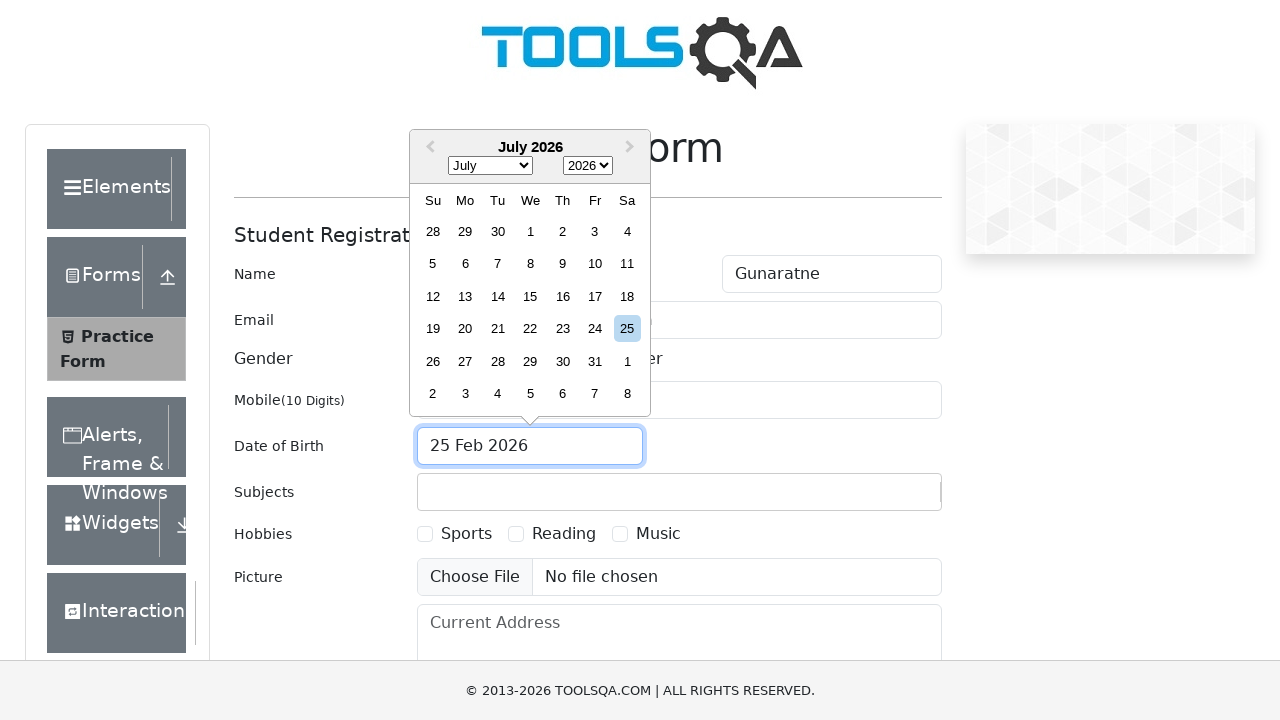

Selected 1999 from year selector on .react-datepicker__year-select
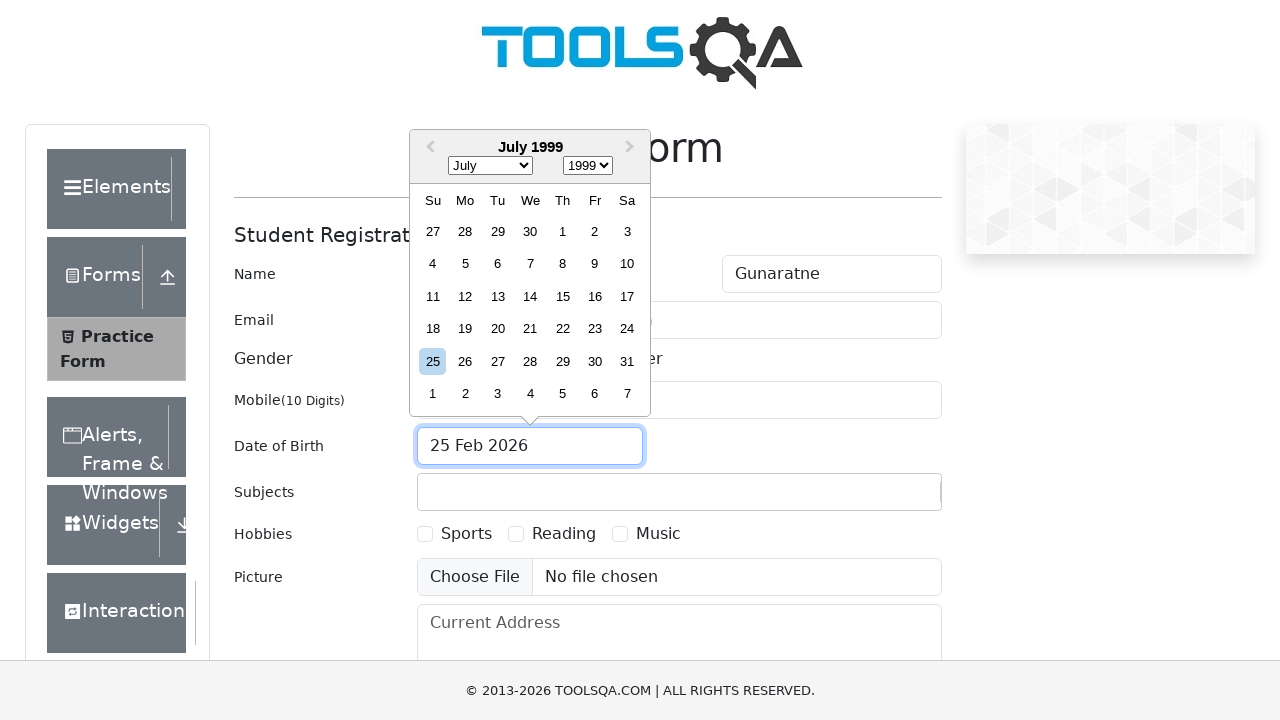

Selected July 17th, 1999 from date picker at (627, 296) on div[aria-label='Choose Saturday, July 17th, 1999']
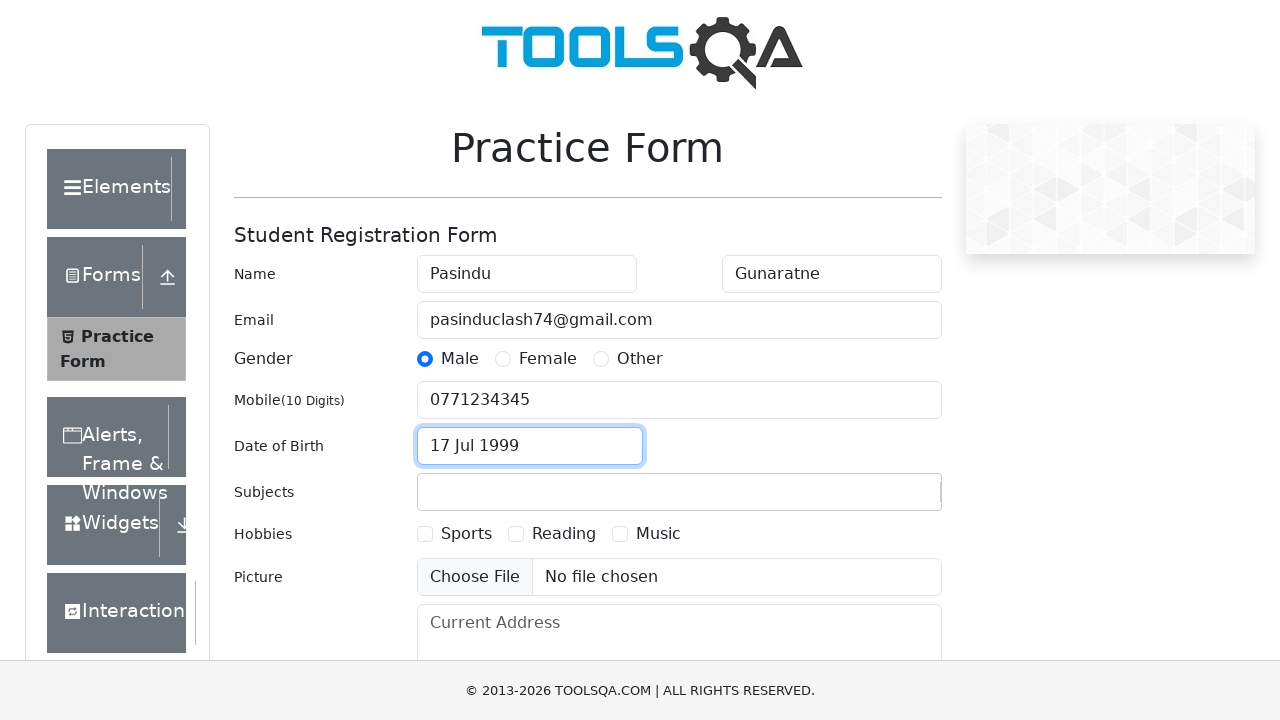

Selected 'Sports' hobby checkbox at (466, 534) on label:has-text('Sports')
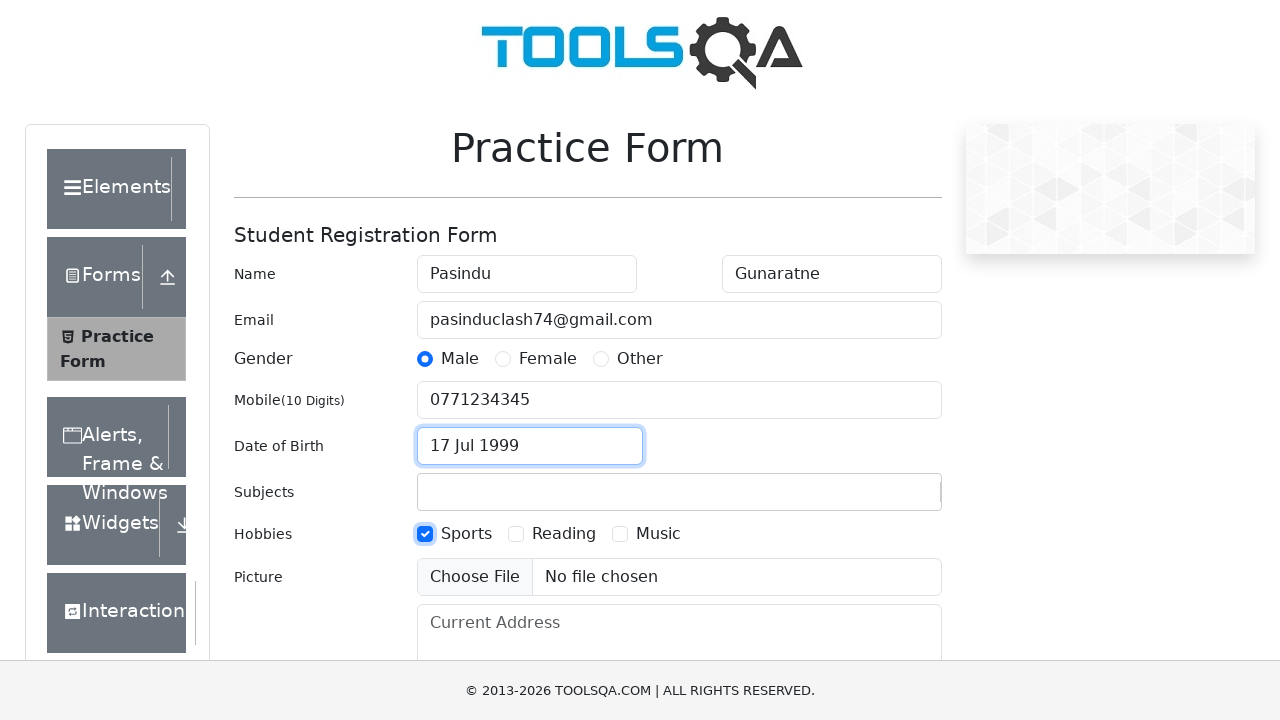

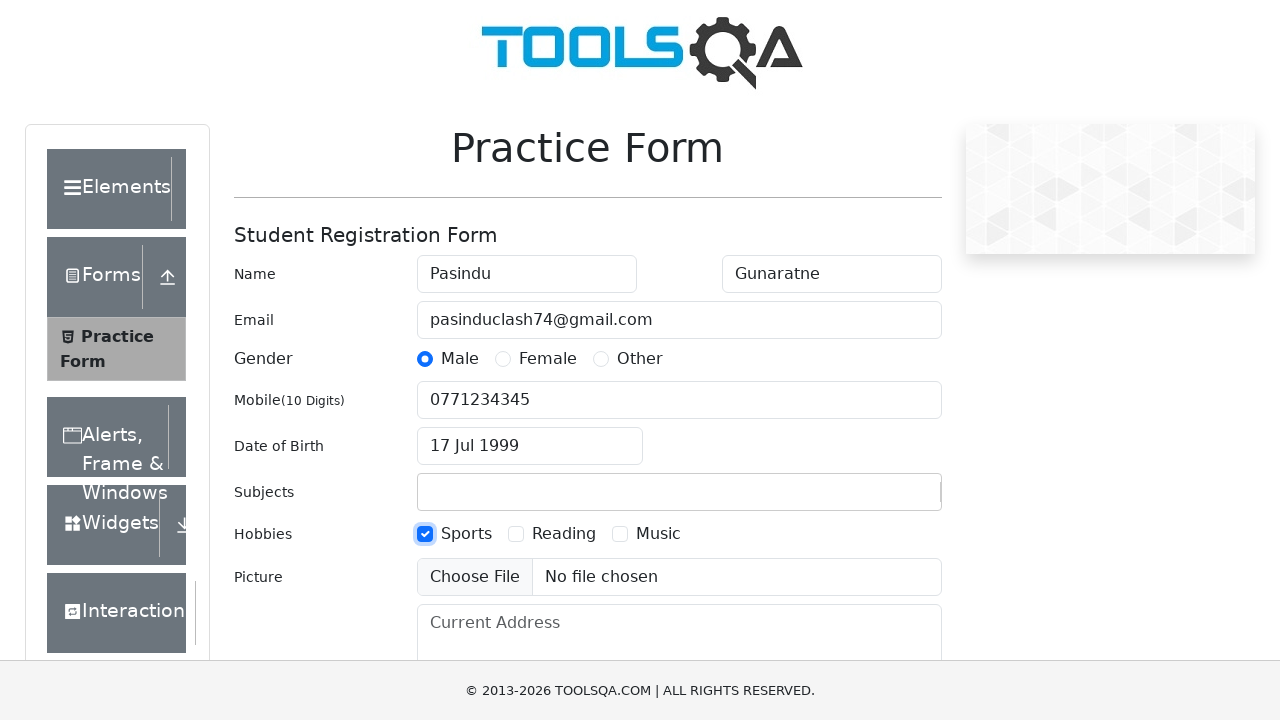